Tests checkbox functionality by verifying initial states, clicking checkboxes, and confirming state changes - first checkbox toggles from unchecked to checked, second checkbox toggles from checked to unchecked.

Starting URL: http://the-internet.herokuapp.com/checkboxes

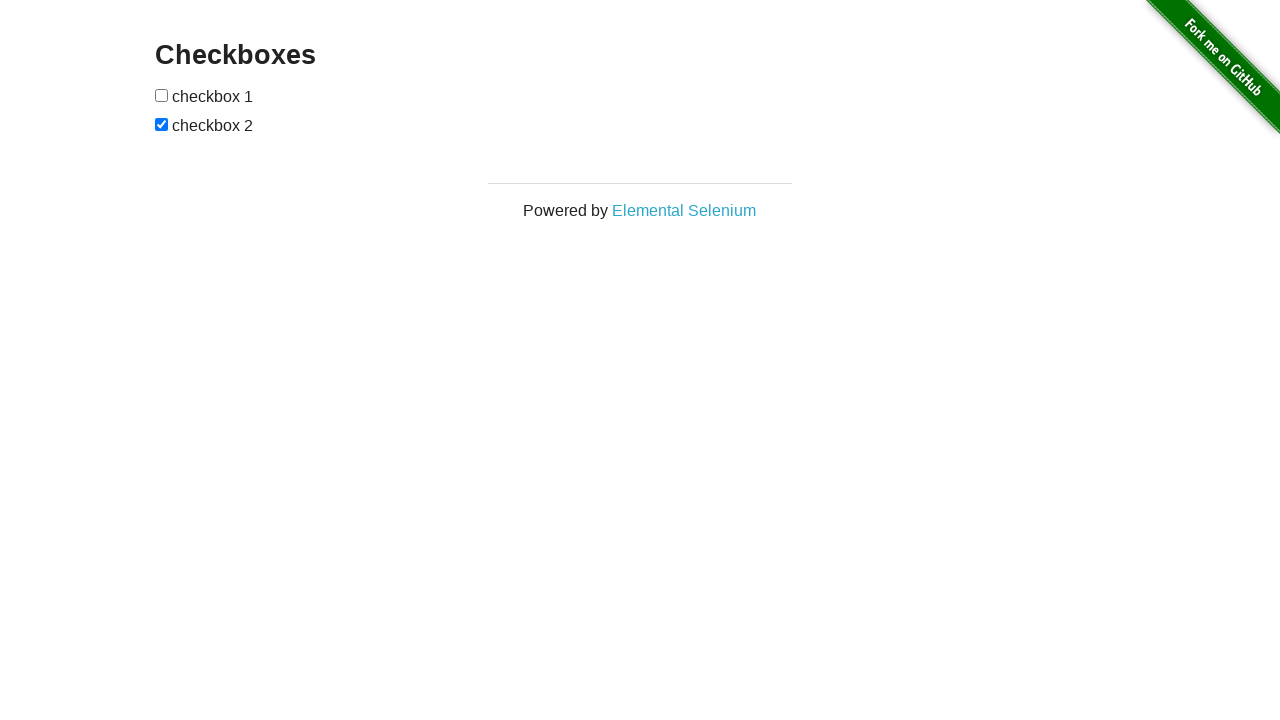

Waited for checkboxes to load on the page
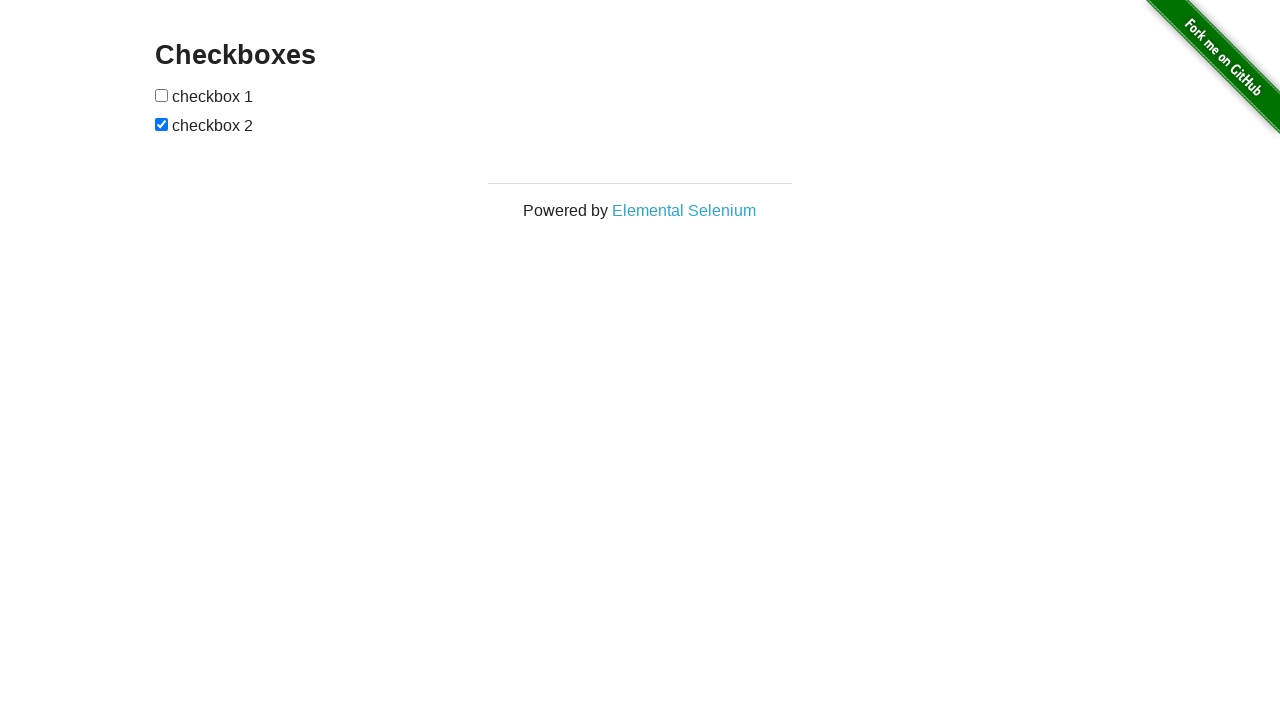

Located all checkbox elements on the page
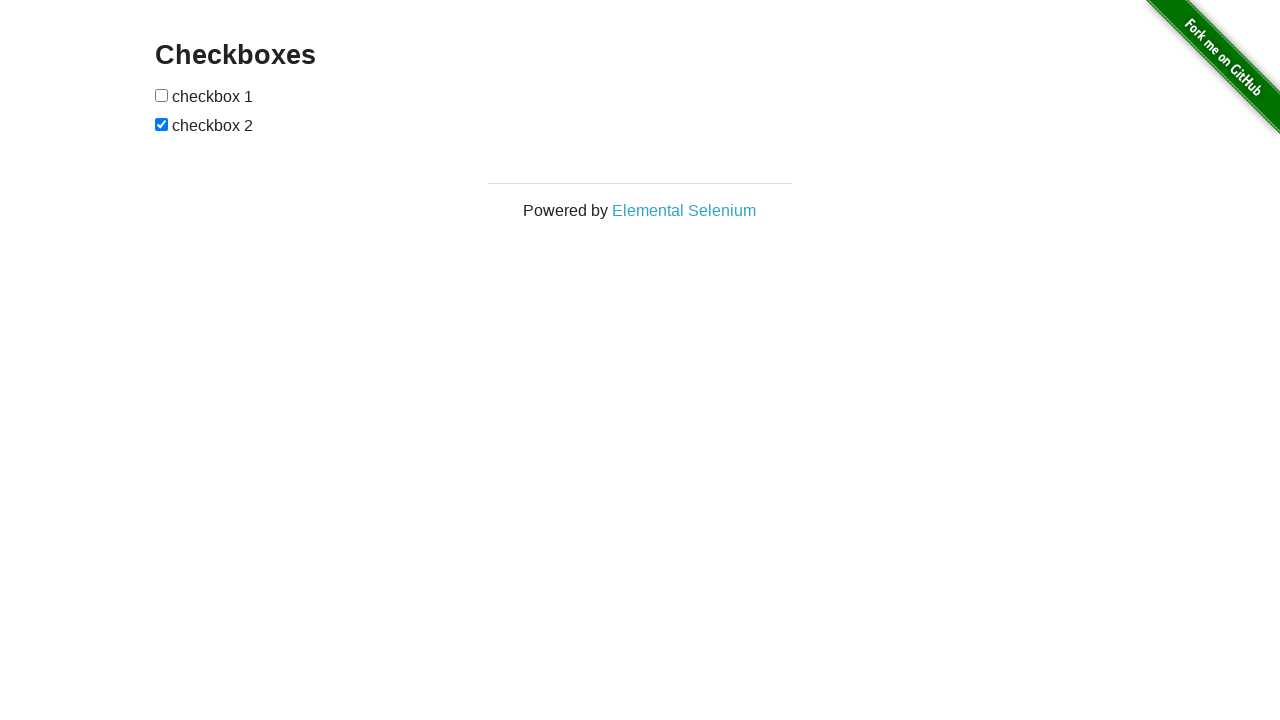

Verified first checkbox is initially unchecked
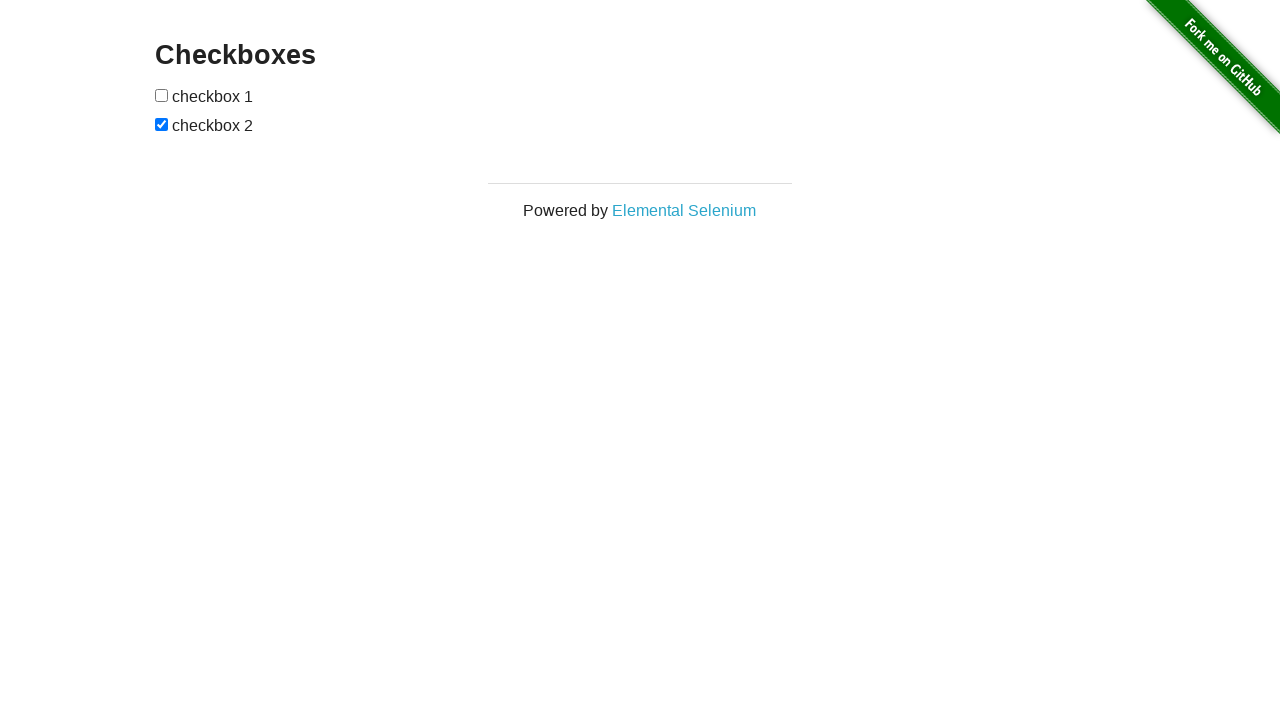

Clicked first checkbox to toggle it to checked at (162, 95) on [type=checkbox] >> nth=0
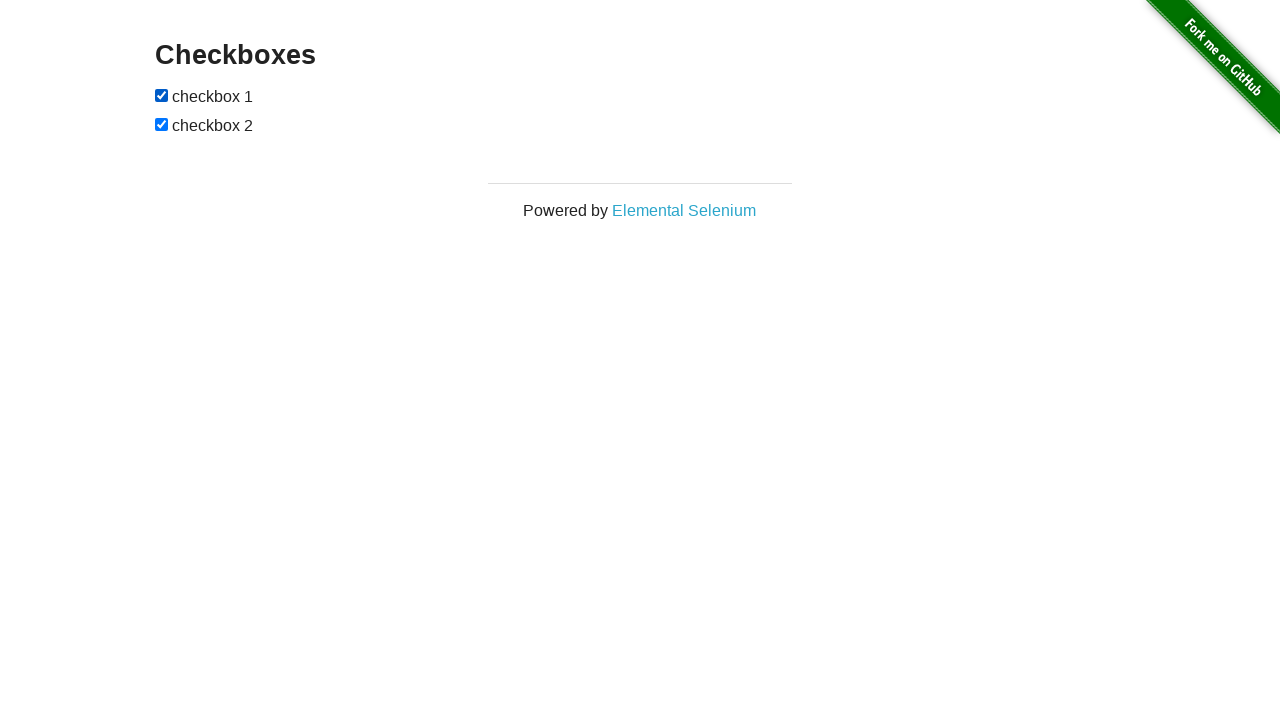

Verified first checkbox is now checked
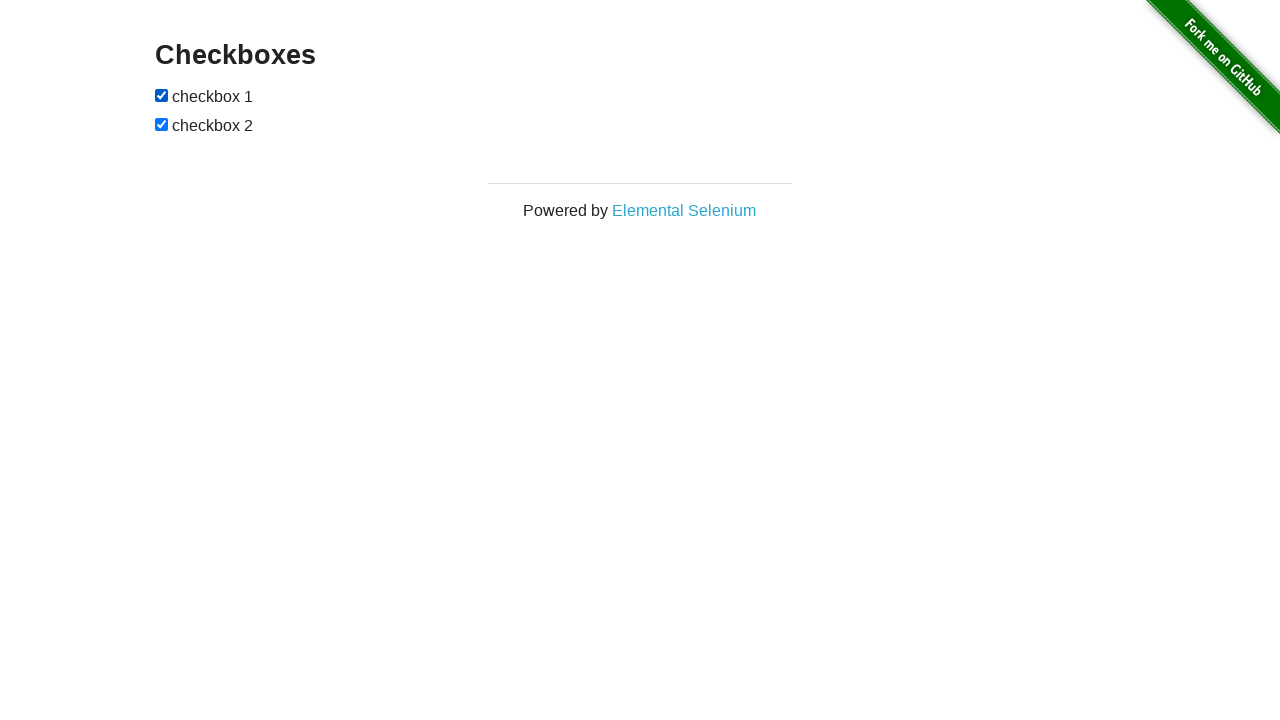

Verified second checkbox is initially checked
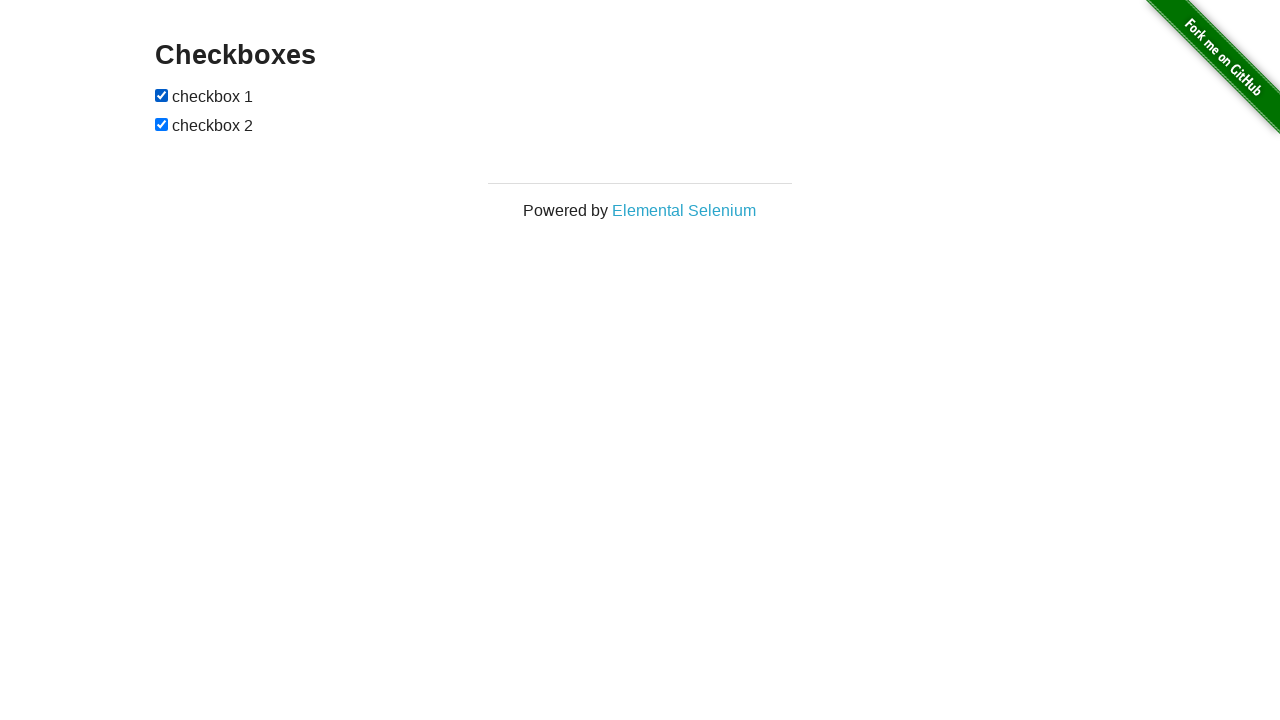

Clicked second checkbox to toggle it to unchecked at (162, 124) on [type=checkbox] >> nth=1
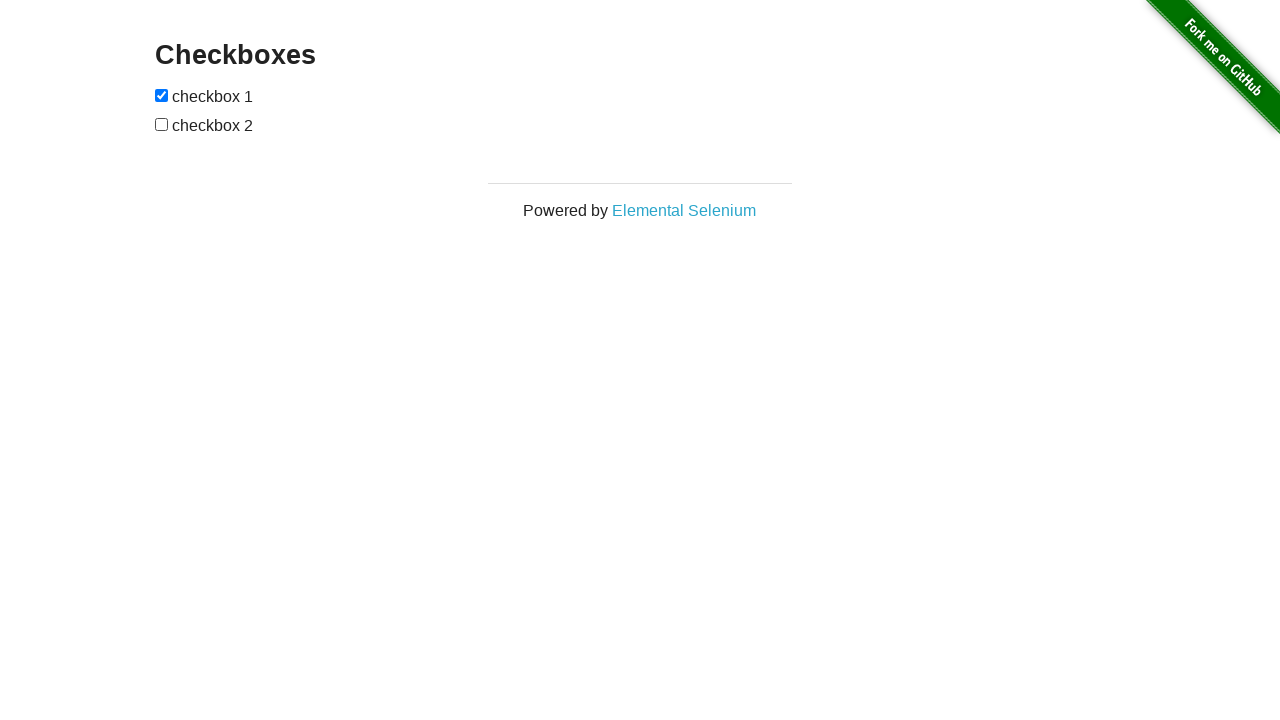

Verified second checkbox is now unchecked
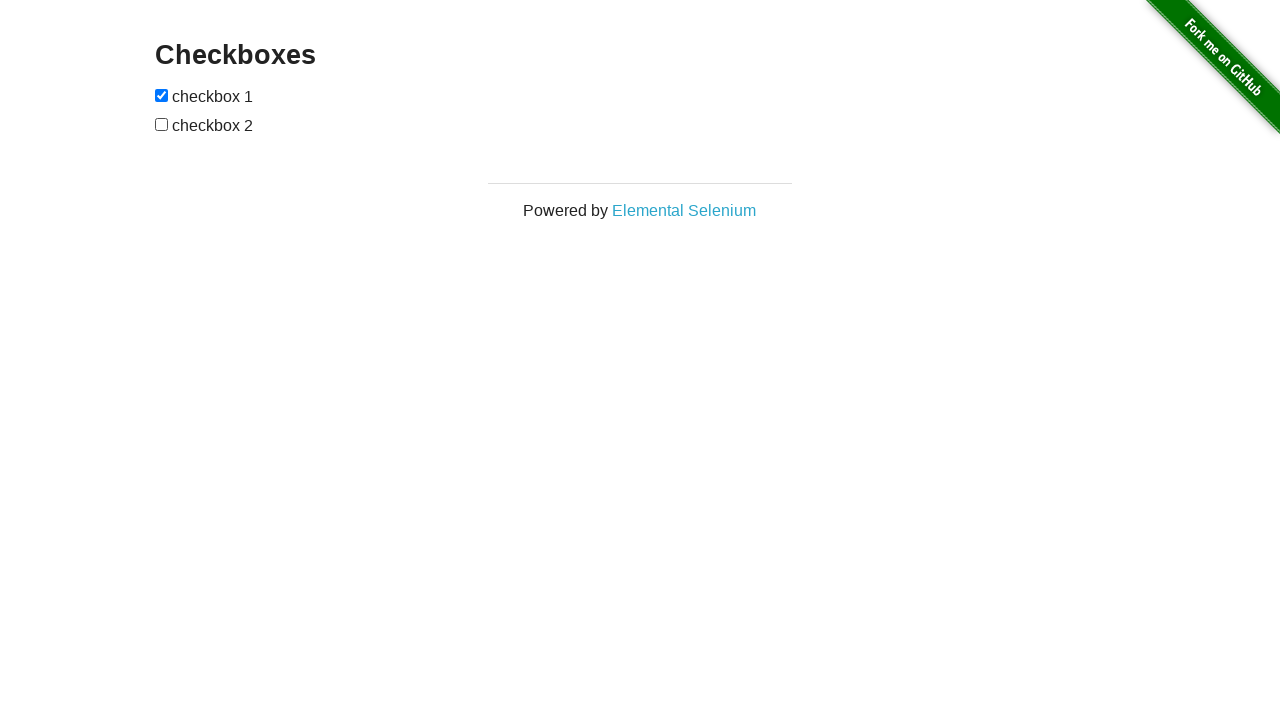

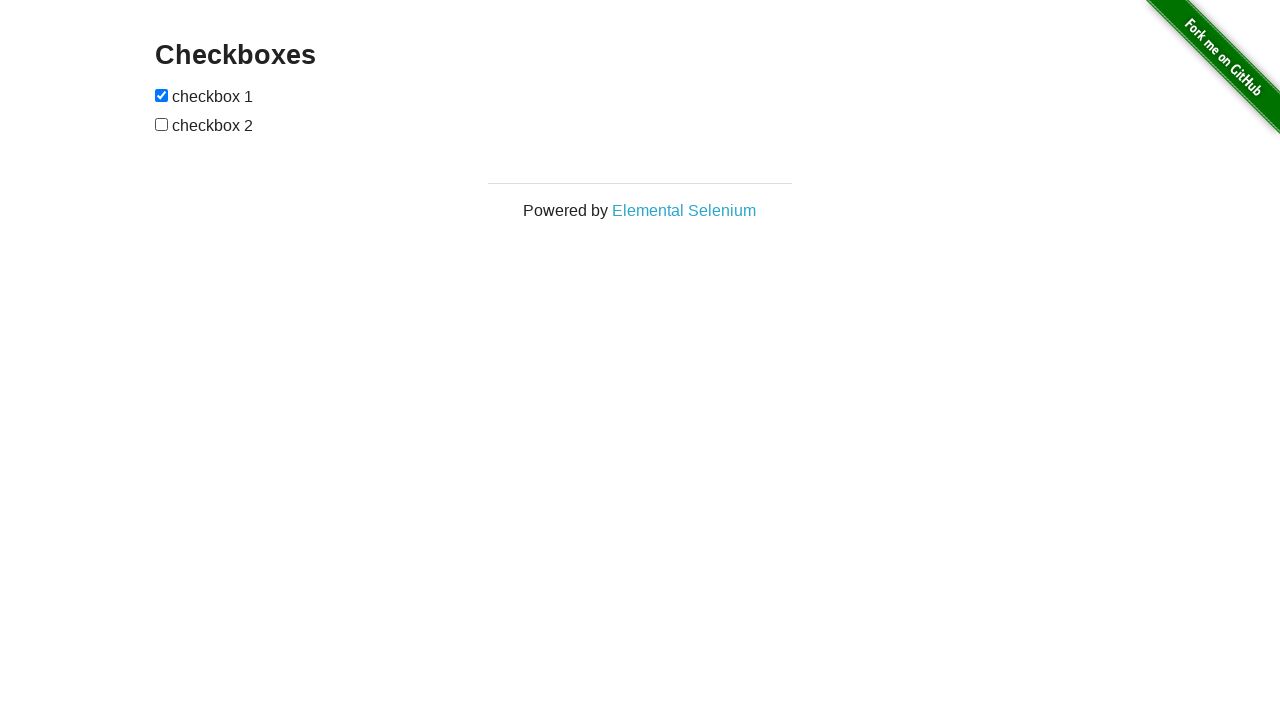